Tests finding all elements matching a class name and iterates through them to retrieve text content

Starting URL: https://kristinek.github.io/site/examples/locators

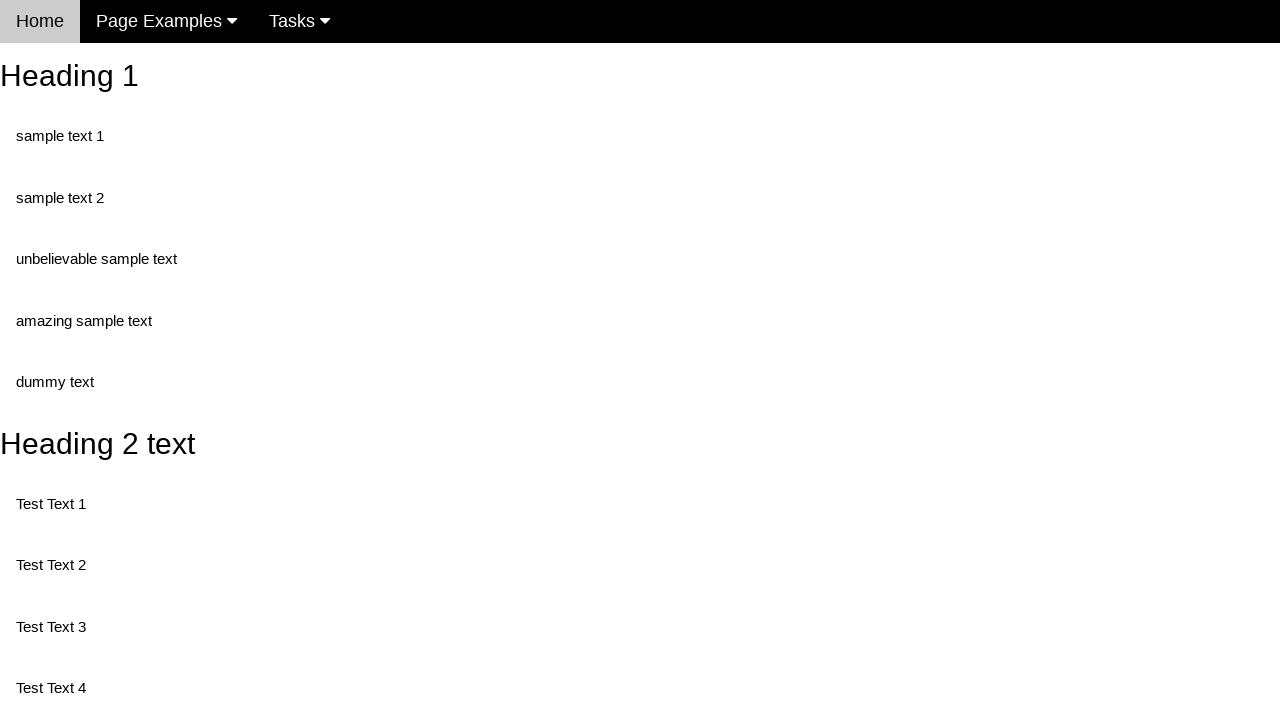

Navigated to locators example page
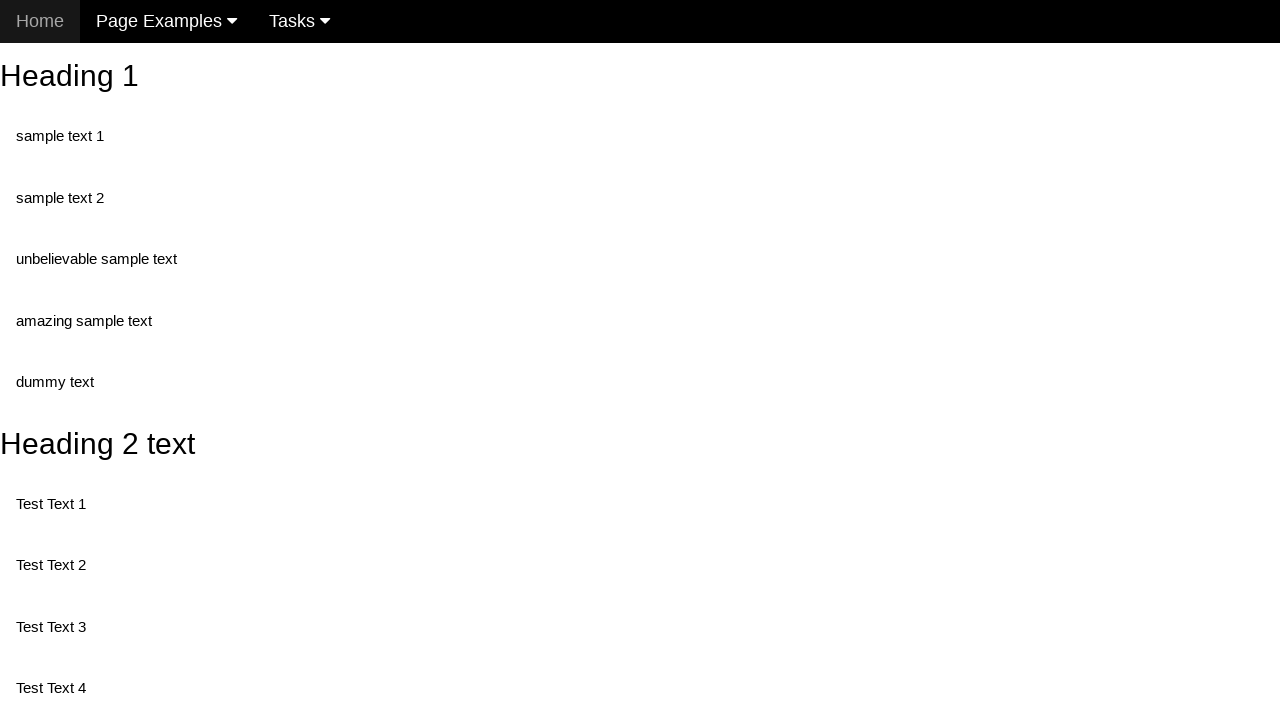

Counted elements with non-existent ID '#headingasdga' (expected 0)
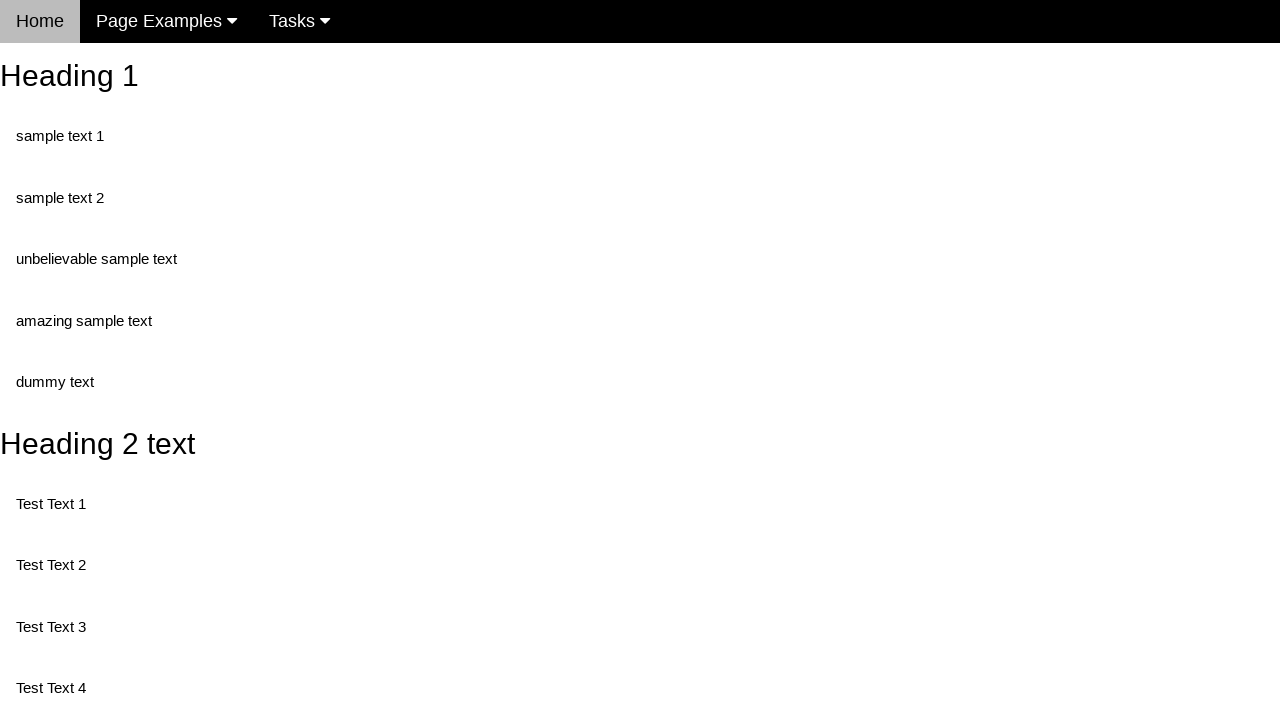

Located all elements with class 'text' and counted them
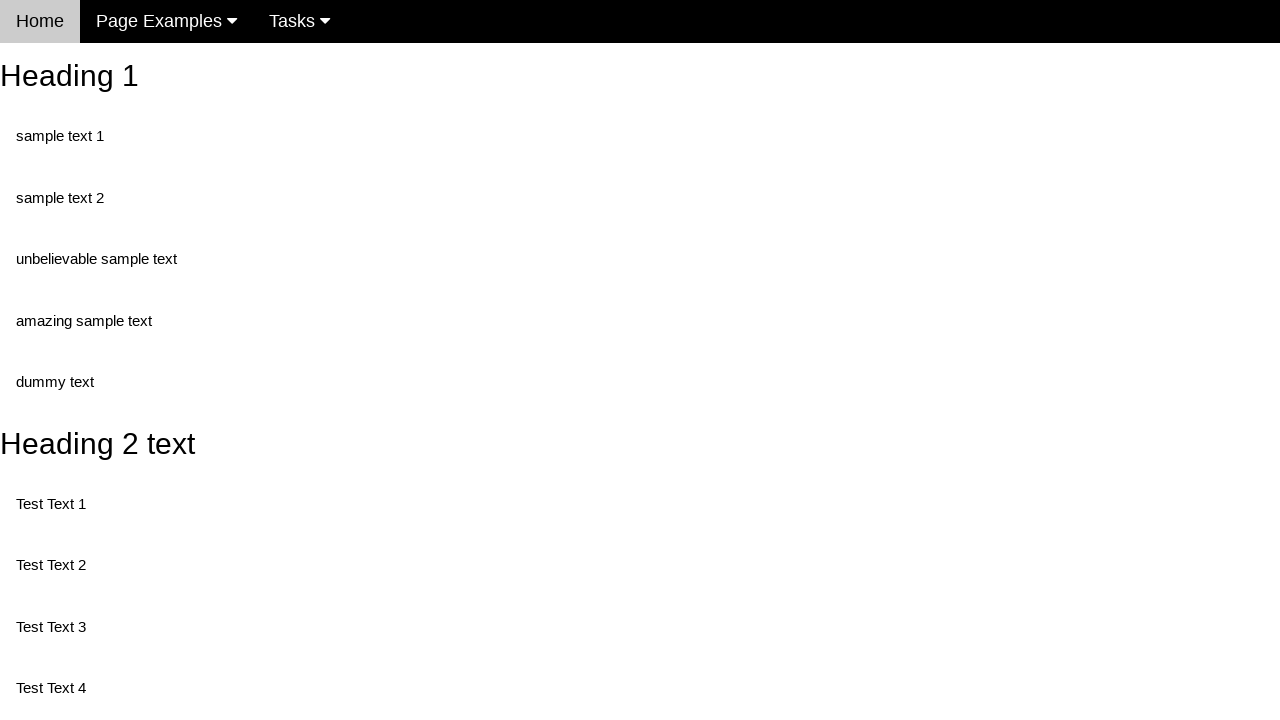

Retrieved text content from element 0 with class 'text'
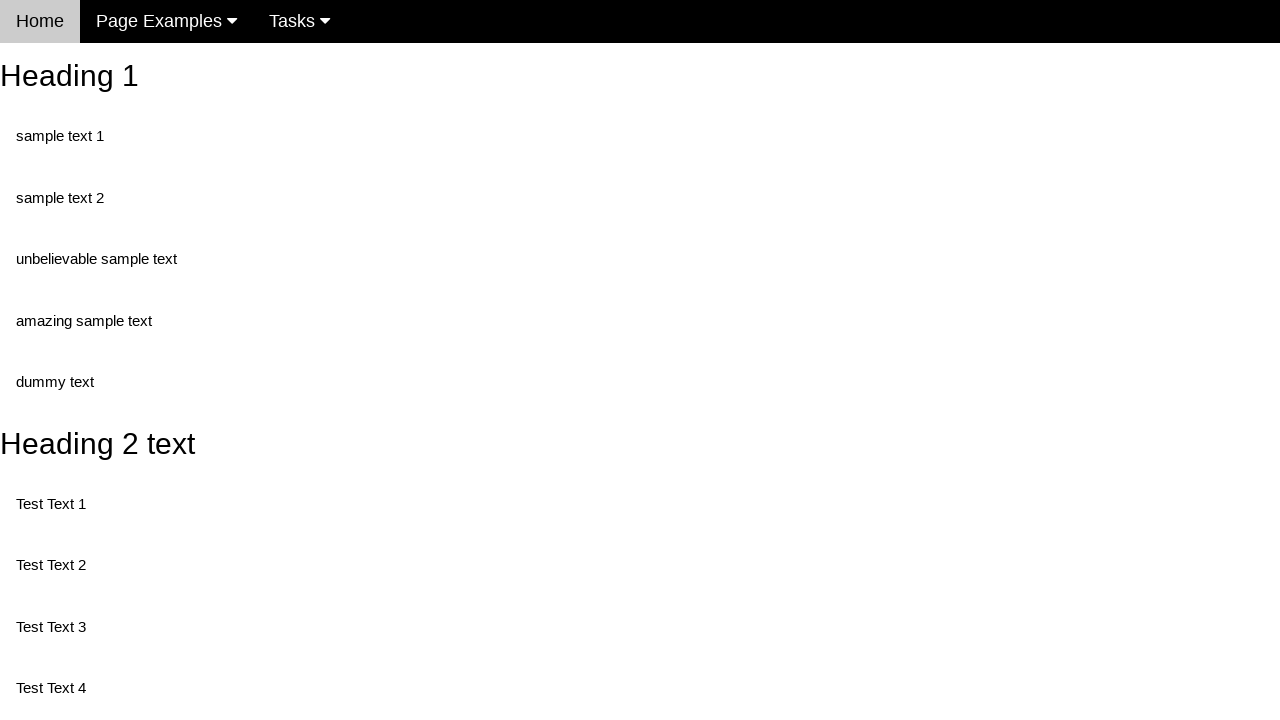

Retrieved text content from element 1 with class 'text'
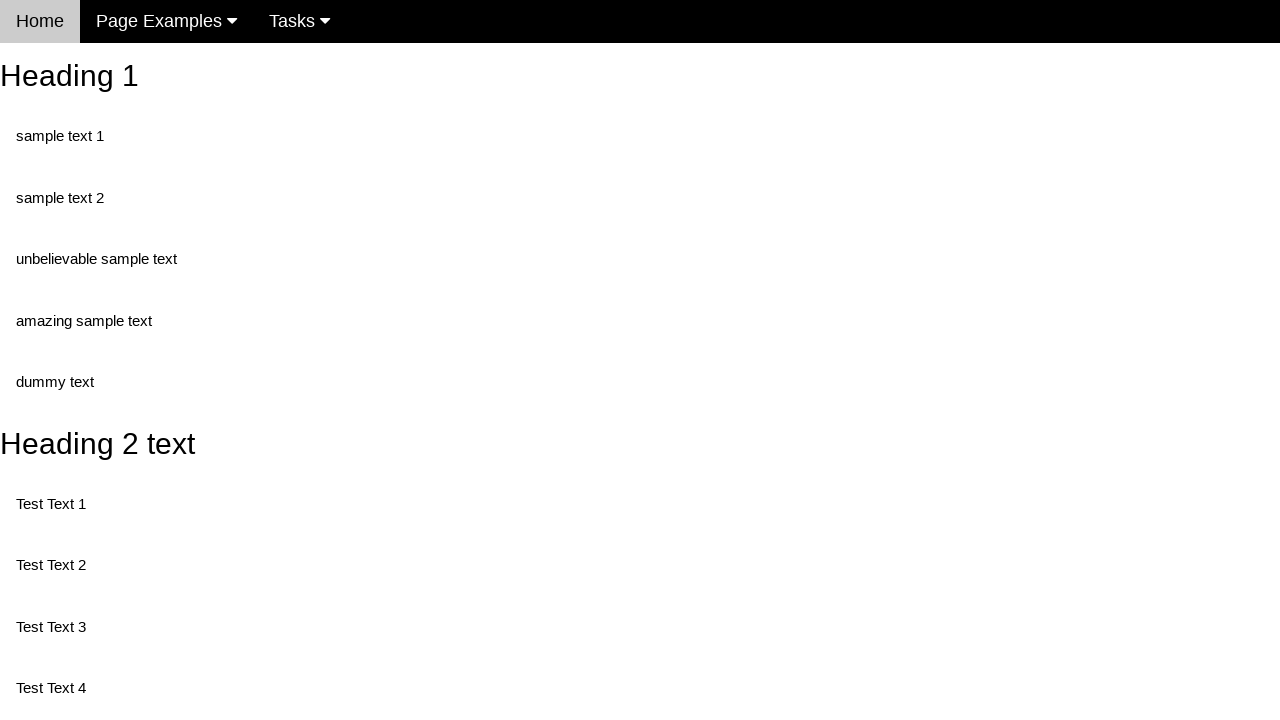

Retrieved text content from element 2 with class 'text'
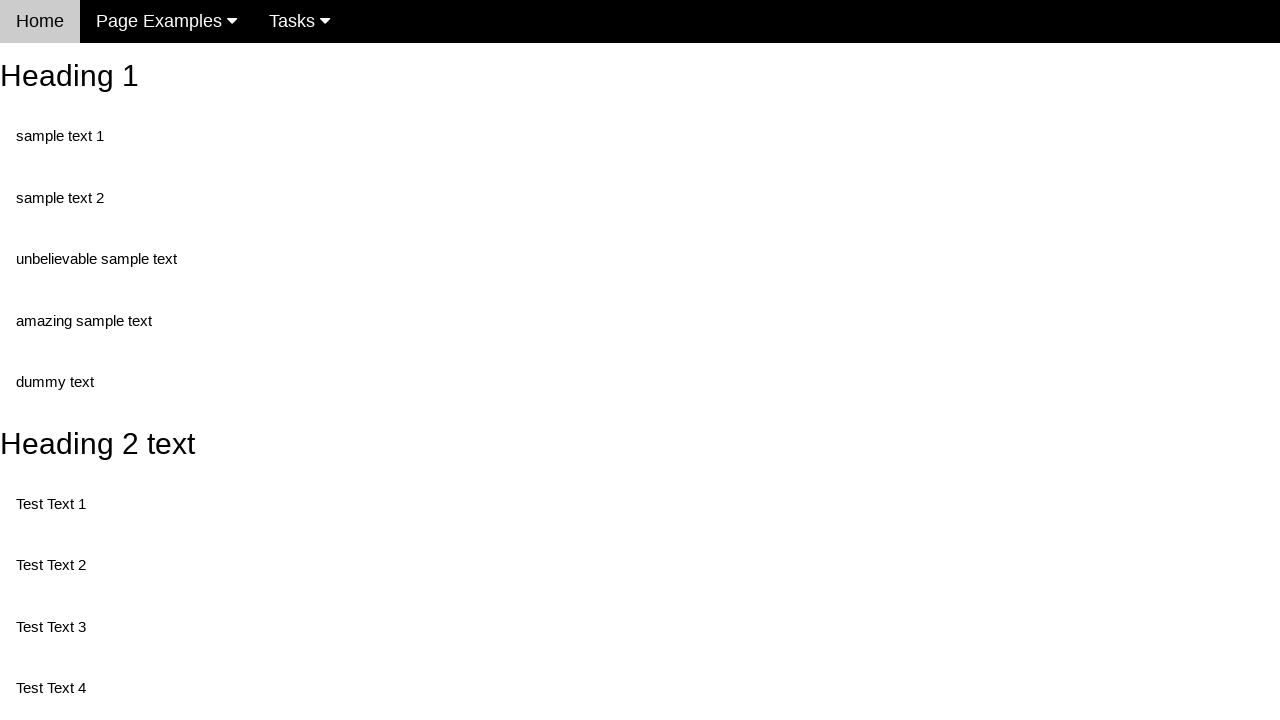

Retrieved text content from element 3 with class 'text'
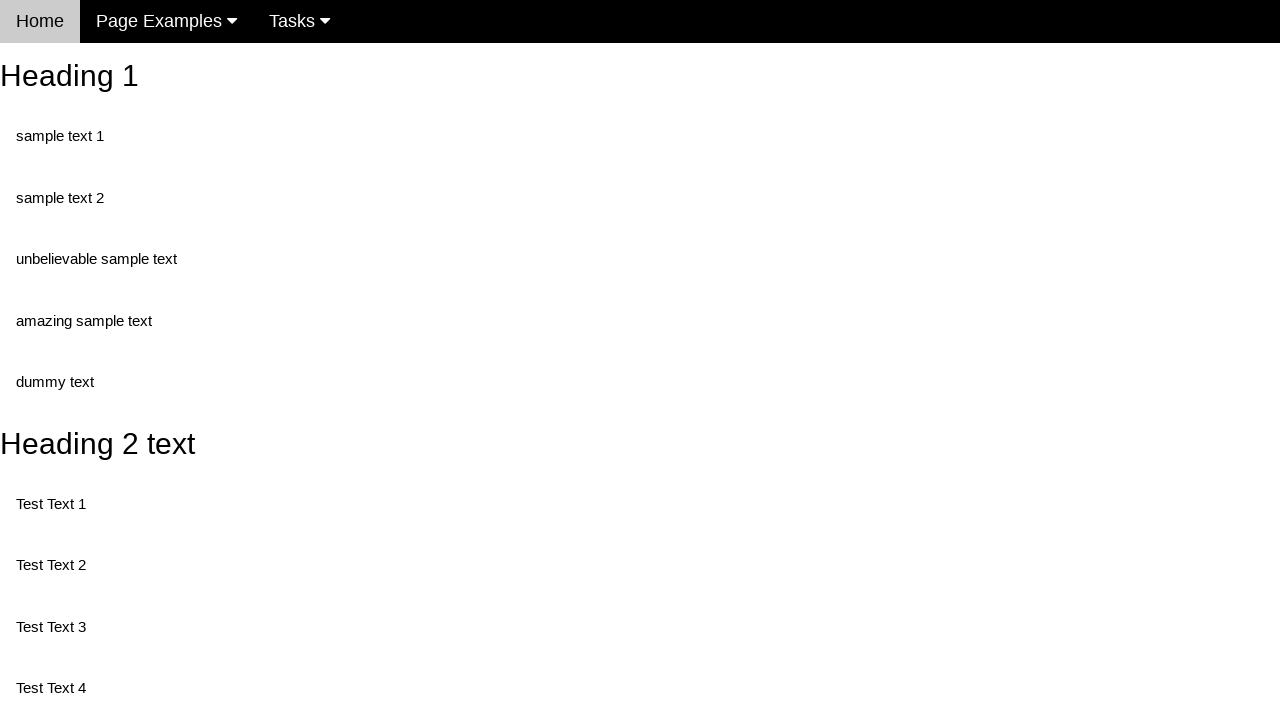

Retrieved text content from element 4 with class 'text'
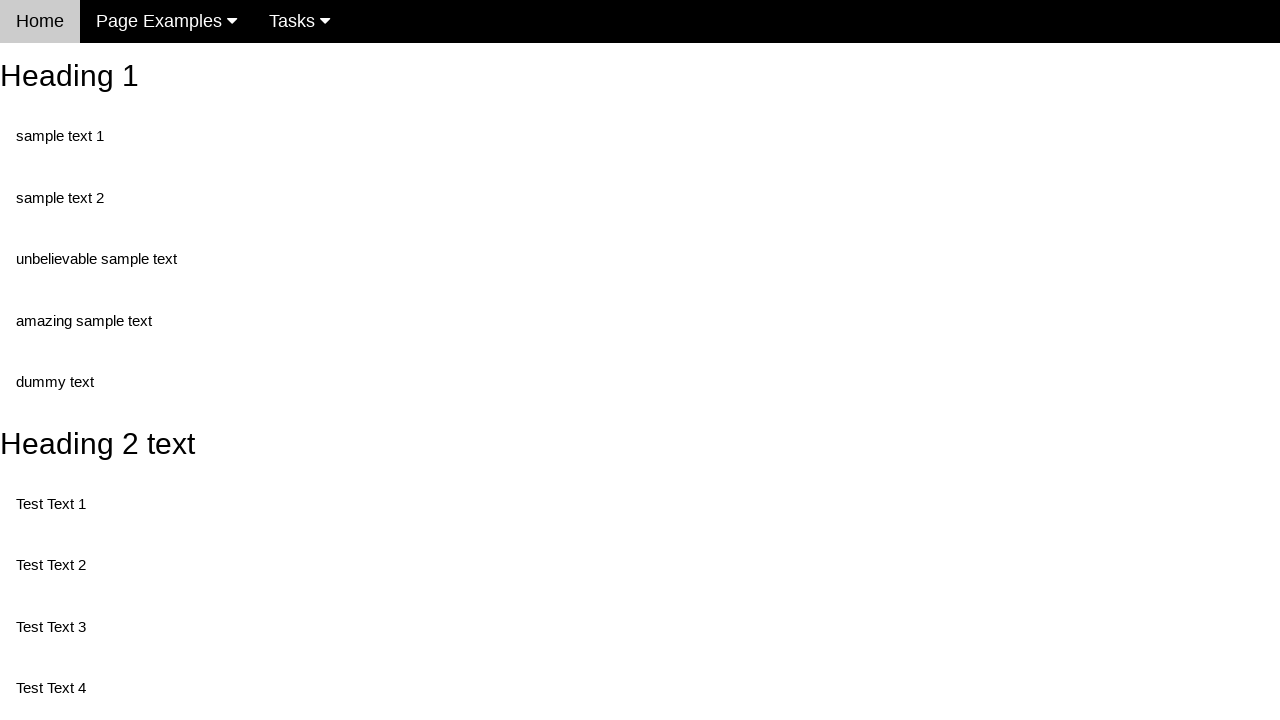

Separator printed to console
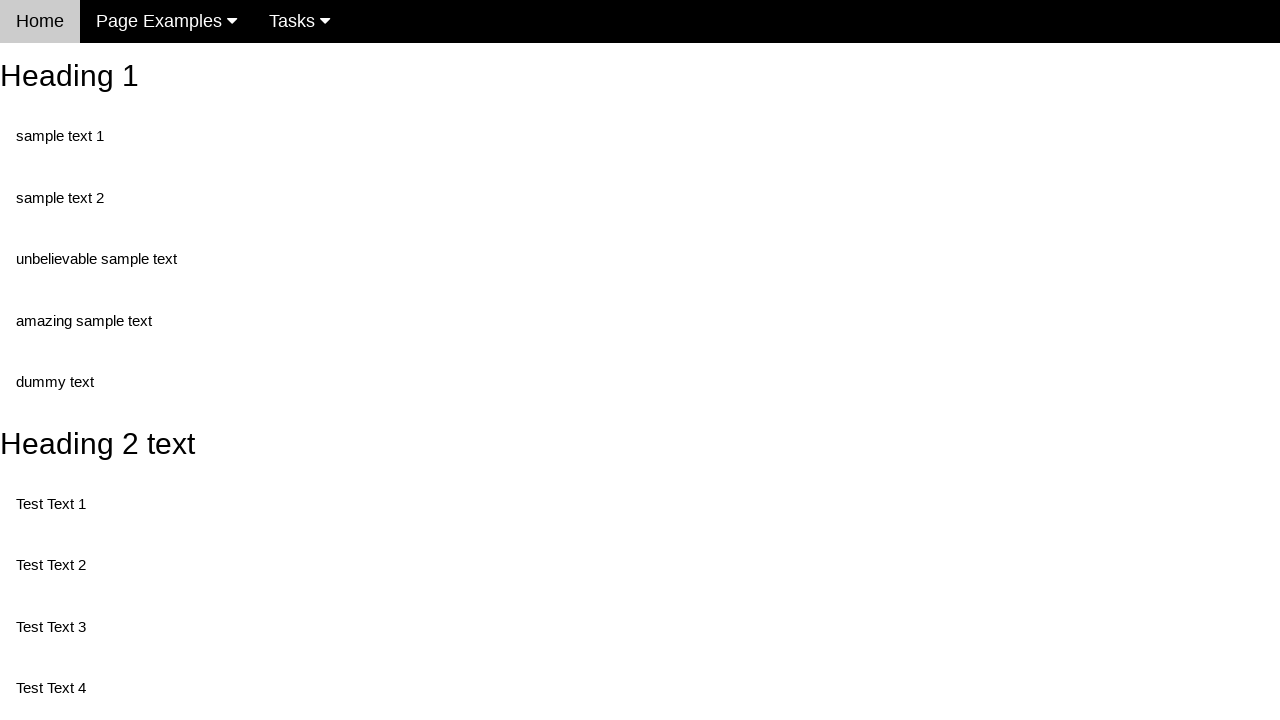

Retrieved text content from first element (index 0) with class 'text'
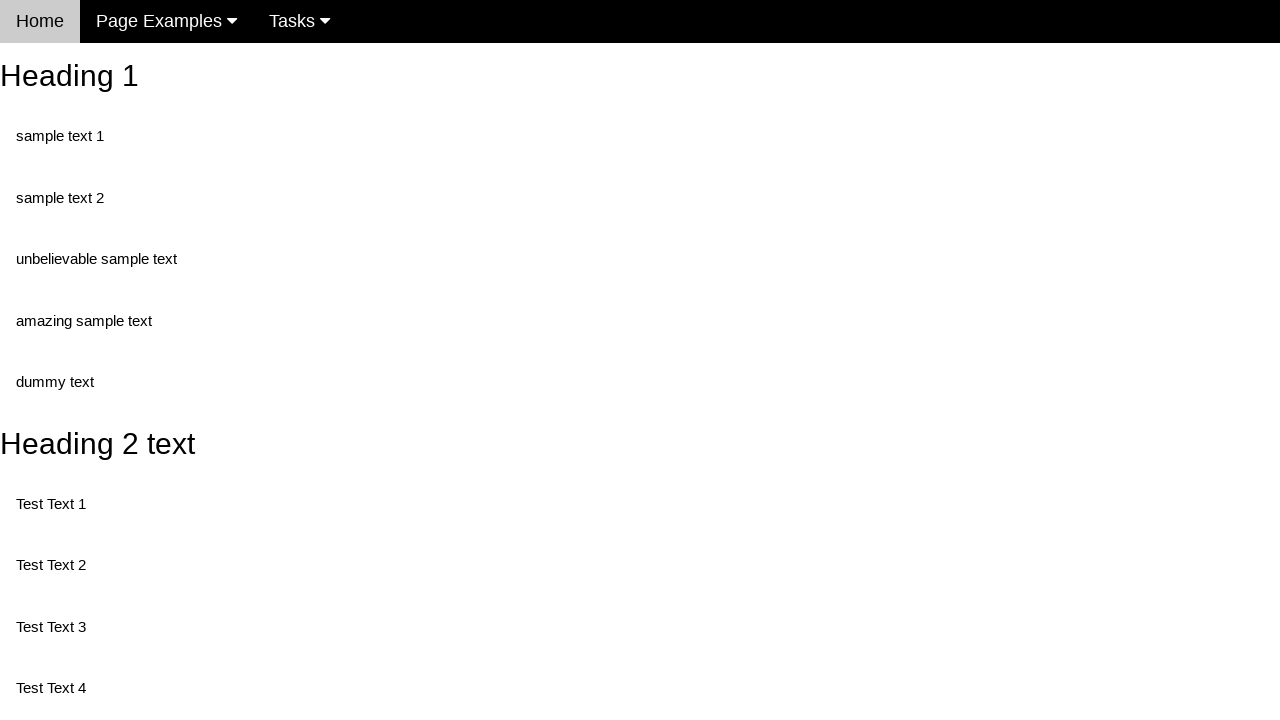

Retrieved text content from third element (index 2) with class 'text'
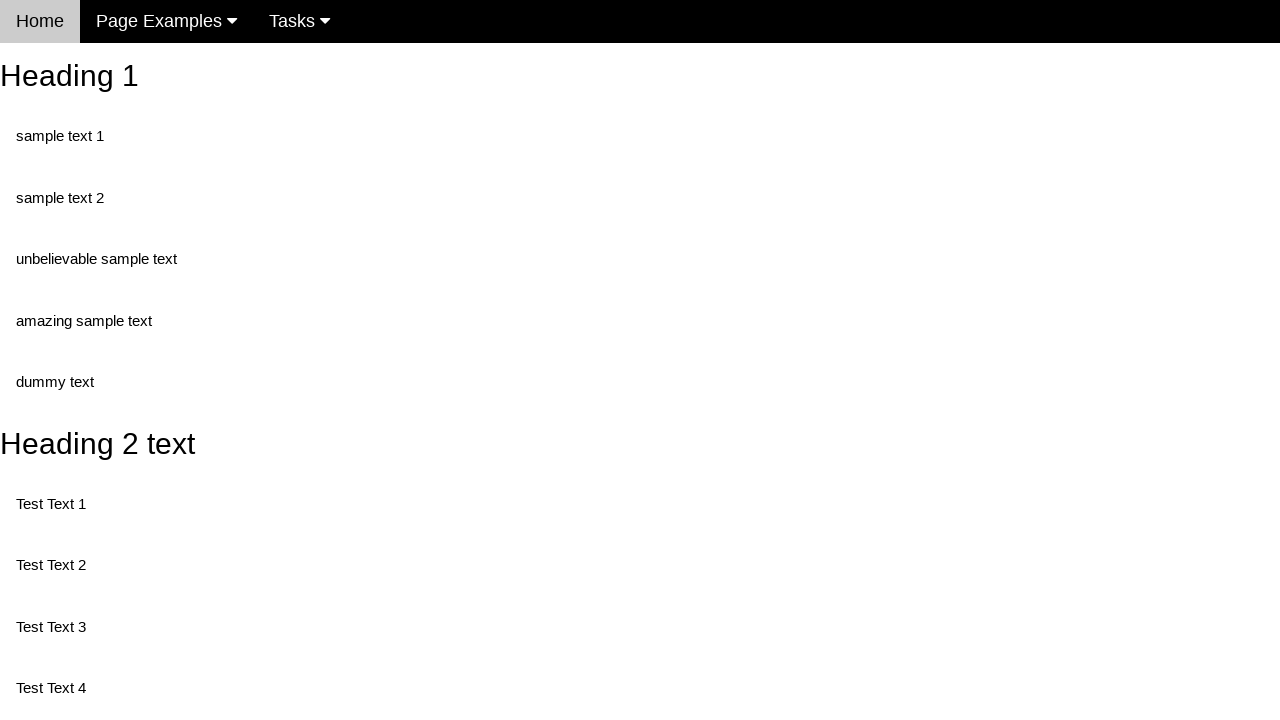

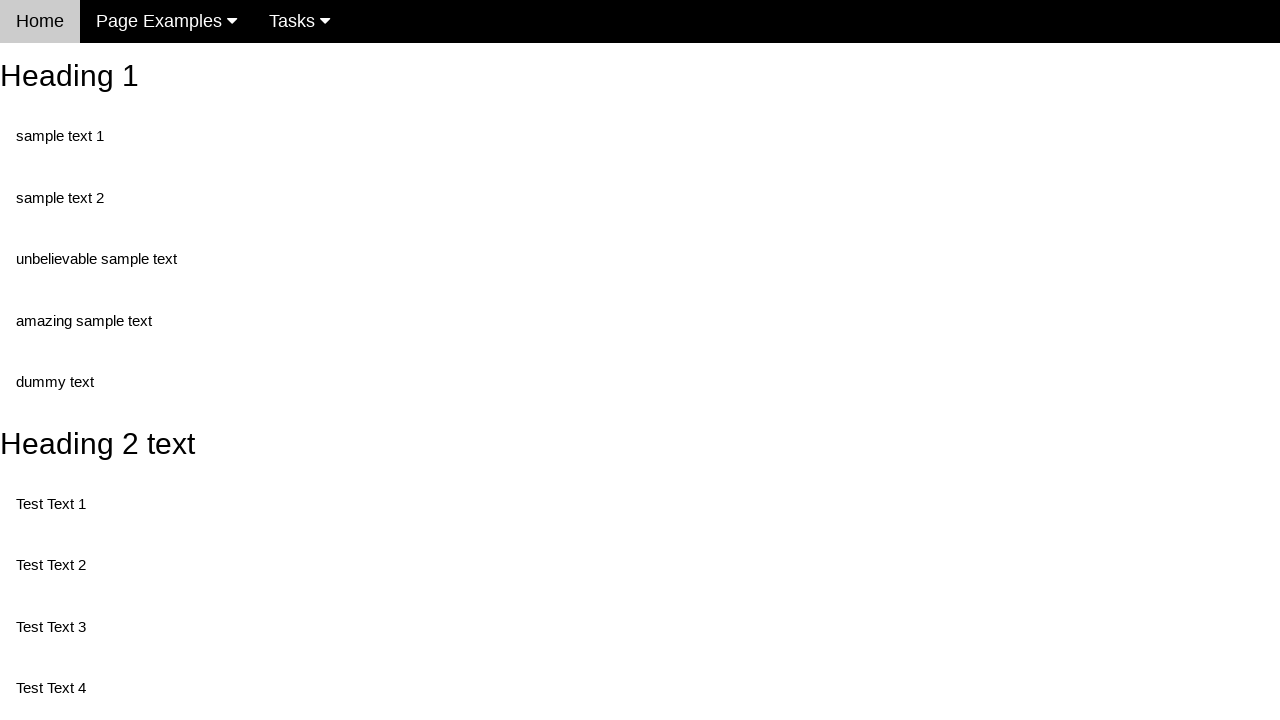